Tests form interaction by clicking a checkbox, selecting the same option from a dropdown, entering it in a text field, and triggering an alert to verify the value

Starting URL: http://qaclickacademy.com/practice.php

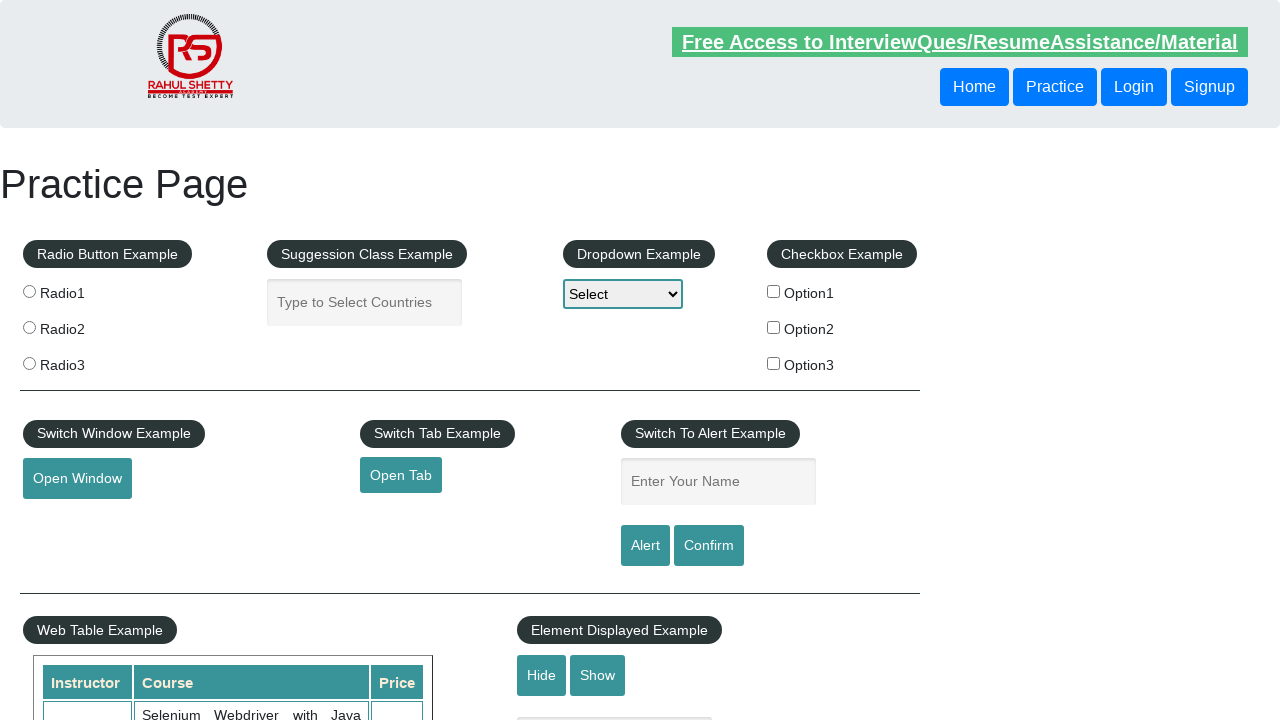

Clicked the second checkbox option at (774, 327) on xpath=//*[@id='checkbox-example']/fieldset/label[2]/input
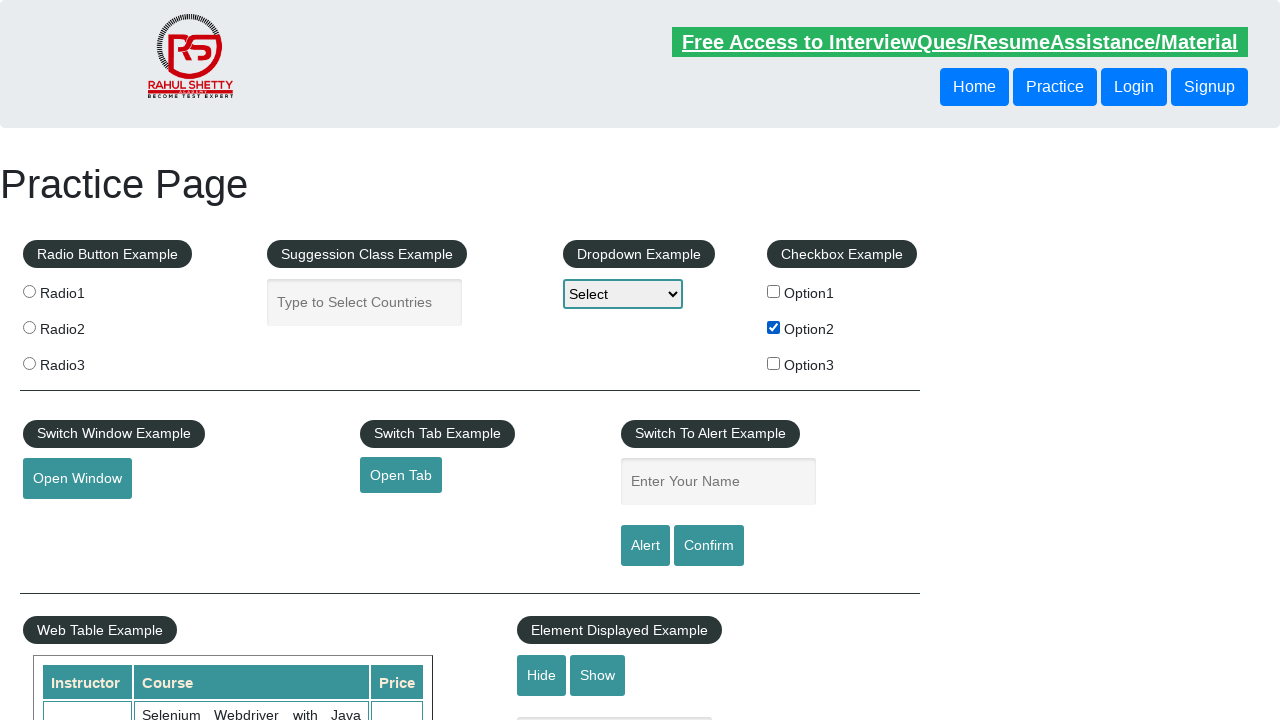

Retrieved checkbox label text: 'Option2'
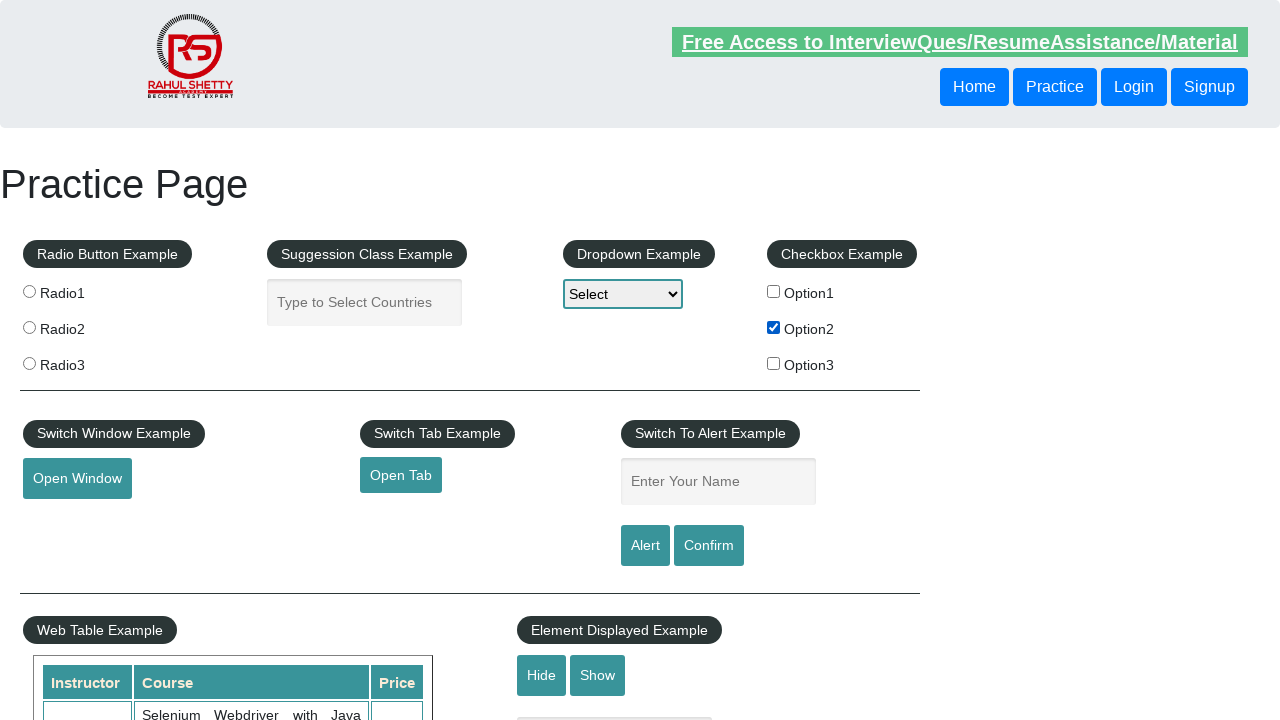

Selected 'Option2' from dropdown menu on #dropdown-class-example
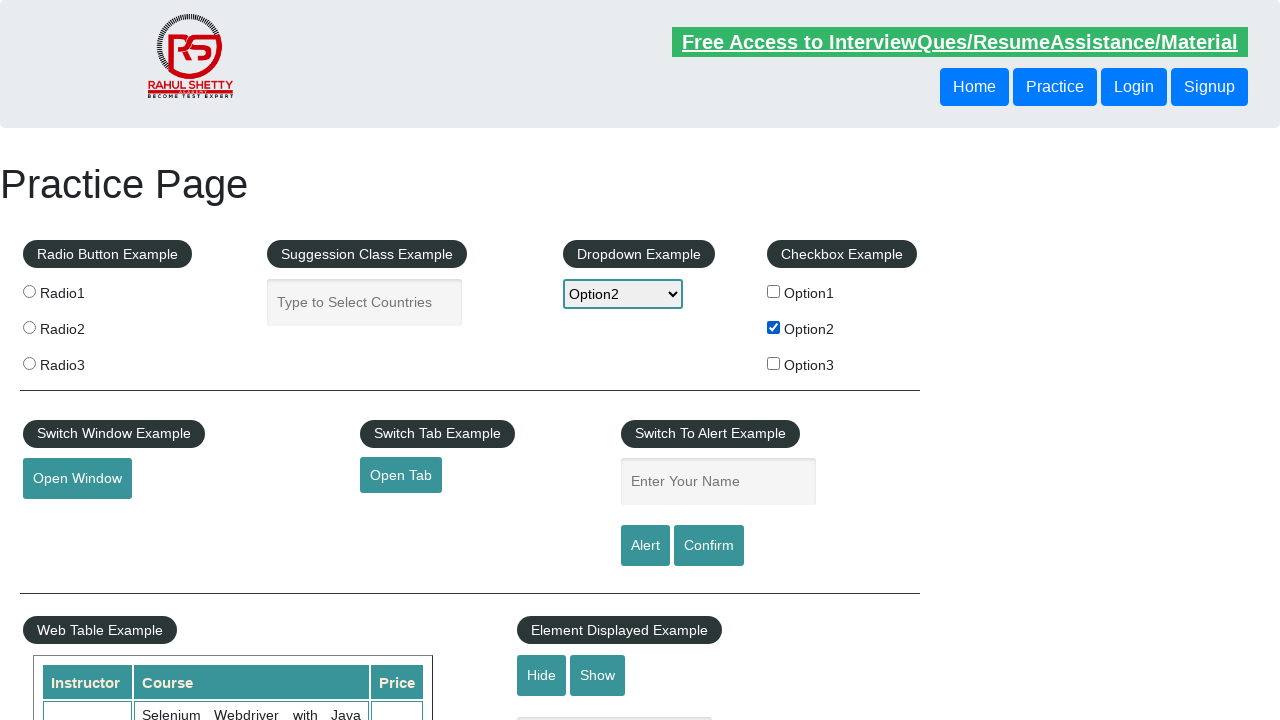

Entered 'Option2' in the name input field on input[name='enter-name']
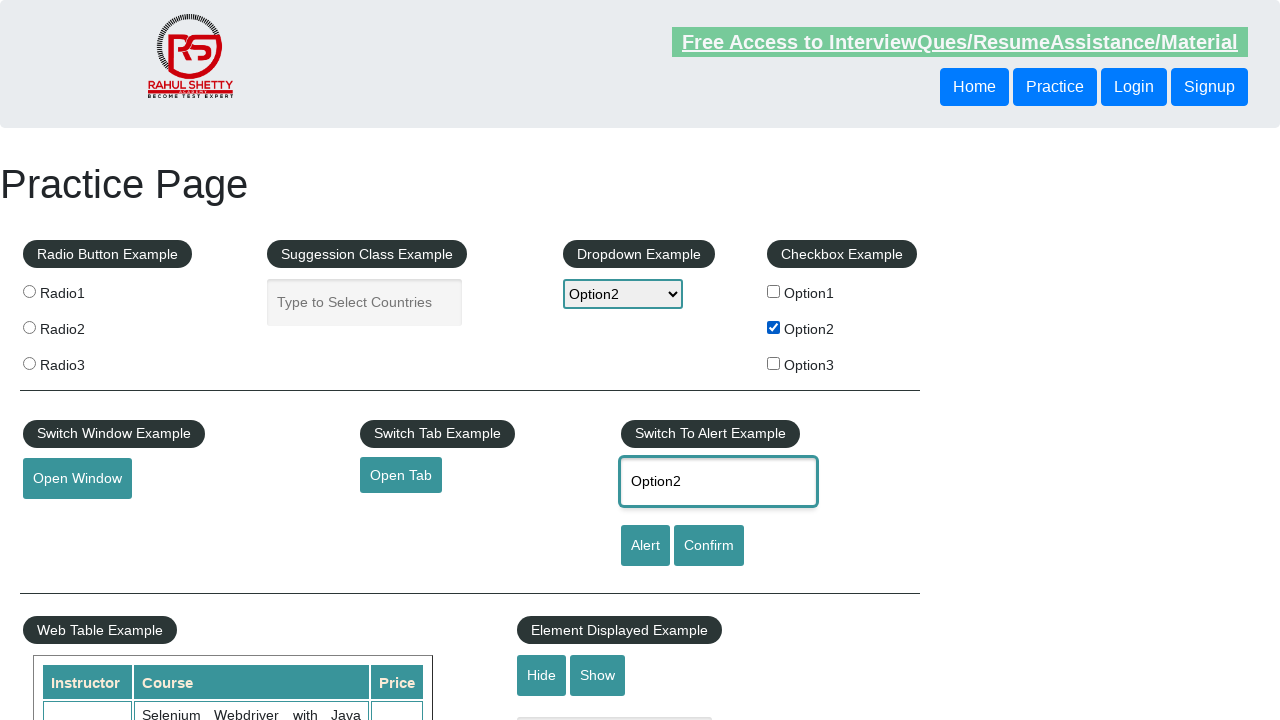

Clicked the alert button to trigger dialog at (645, 546) on #alertbtn
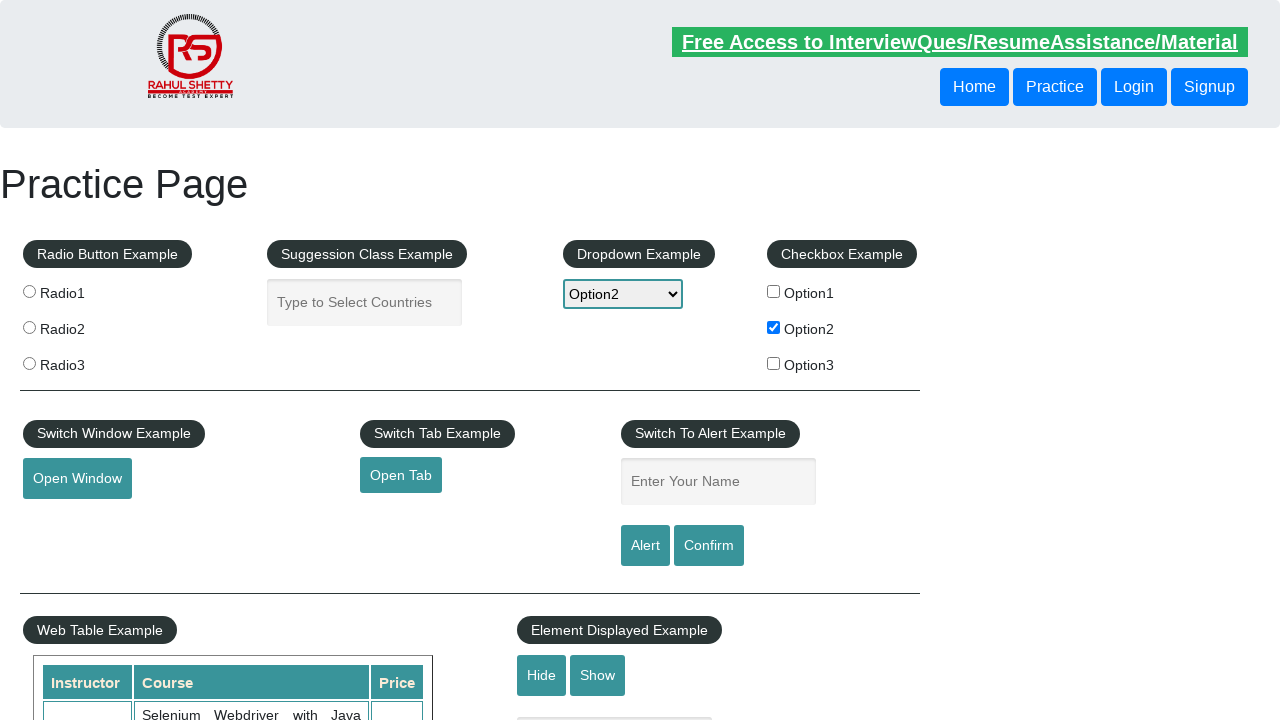

Alert dialog accepted to verify the value
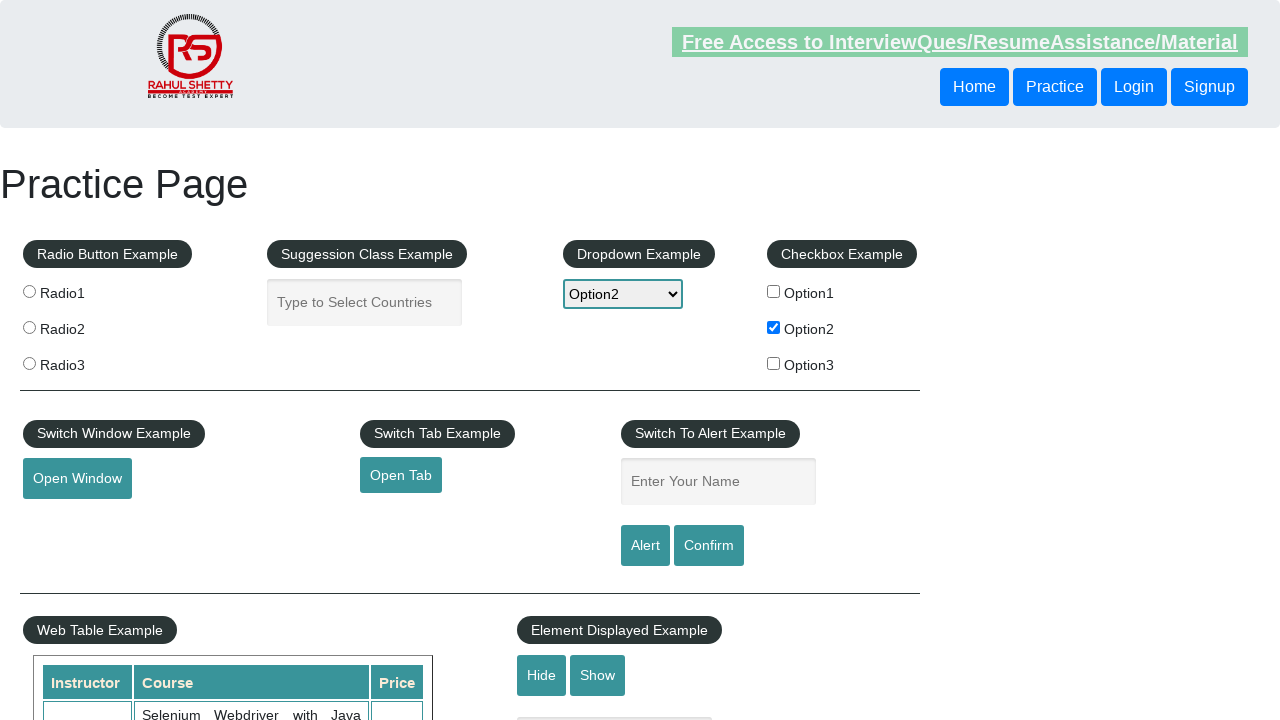

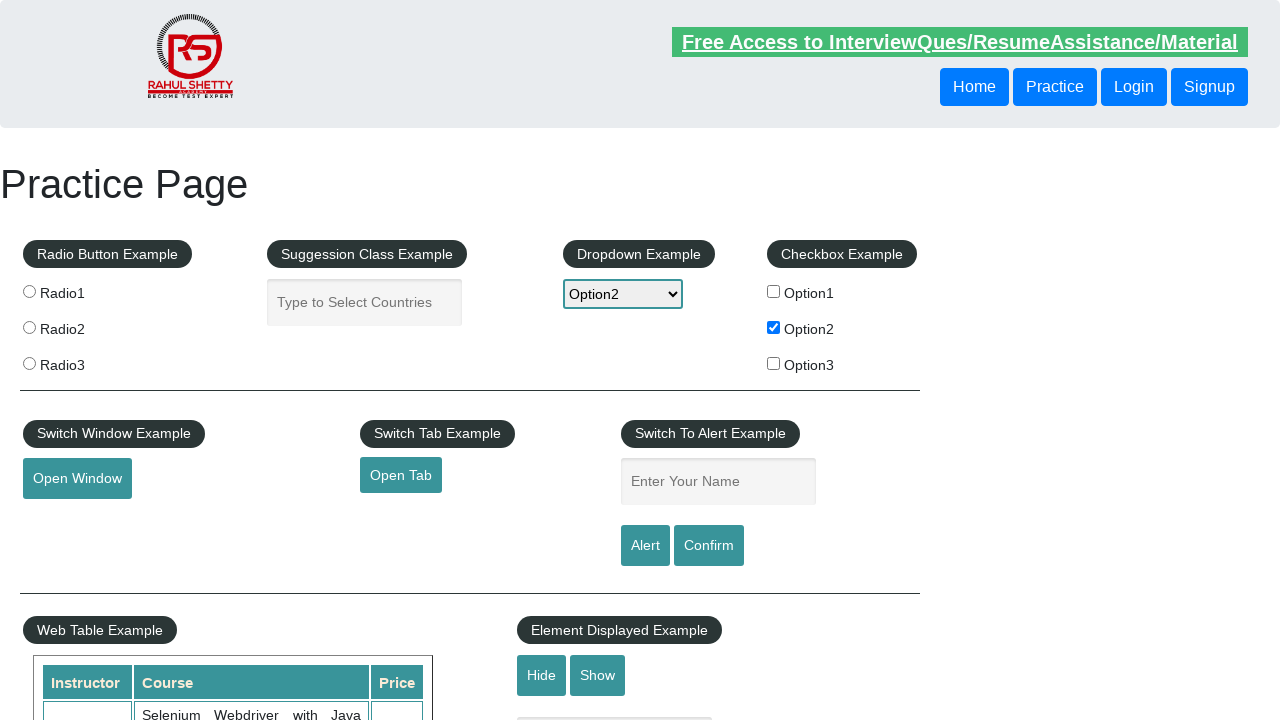